Tests that edits are cancelled when pressing Escape key

Starting URL: https://demo.playwright.dev/todomvc

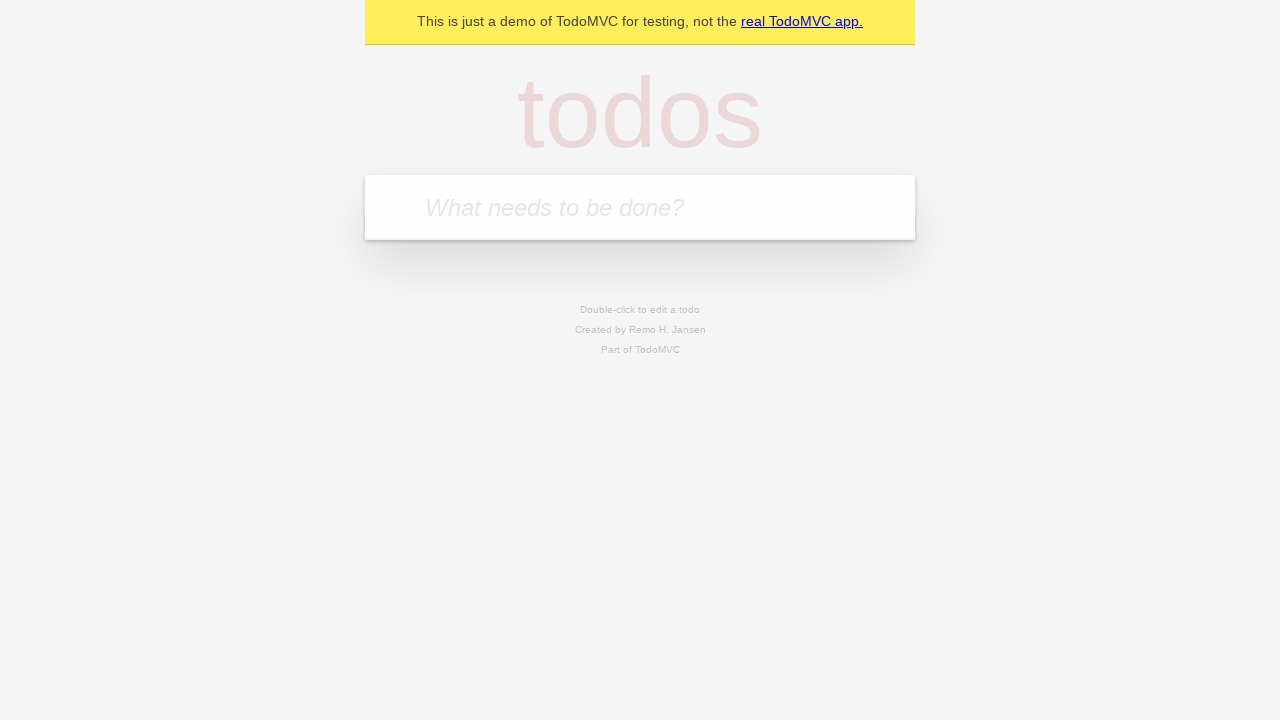

Filled new todo input with 'buy some cheese' on internal:attr=[placeholder="What needs to be done?"i]
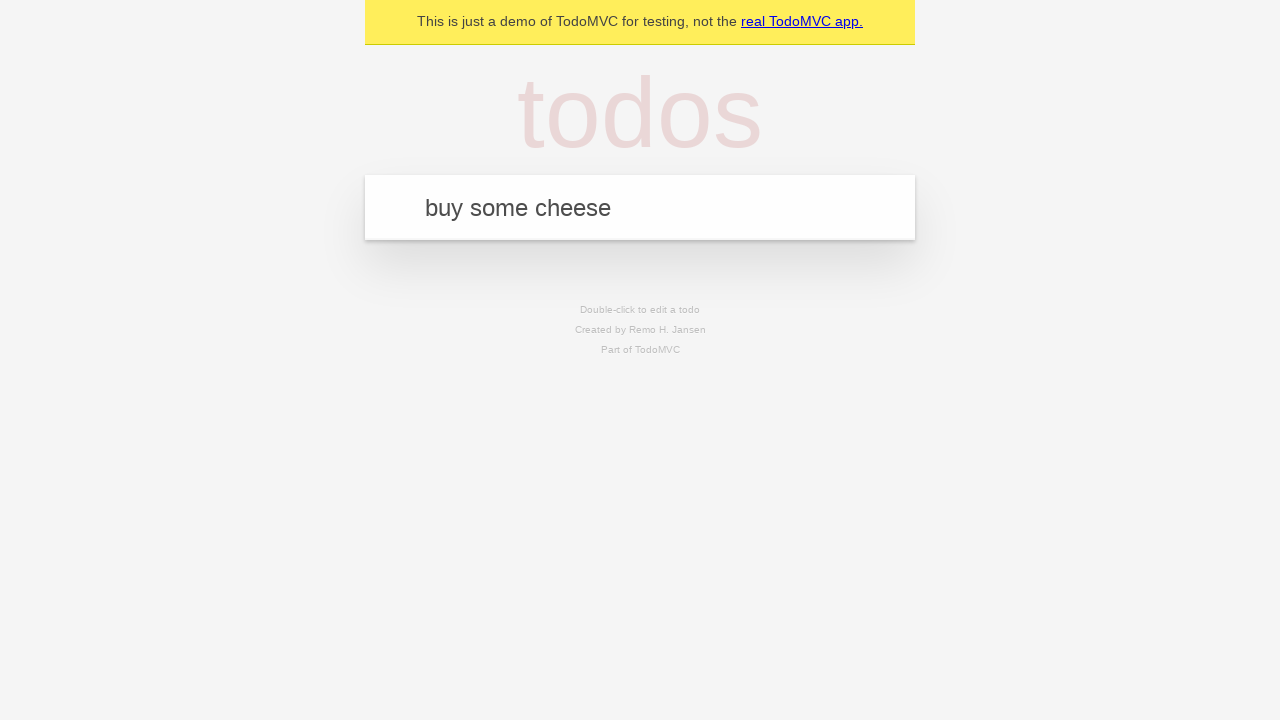

Pressed Enter to create first todo on internal:attr=[placeholder="What needs to be done?"i]
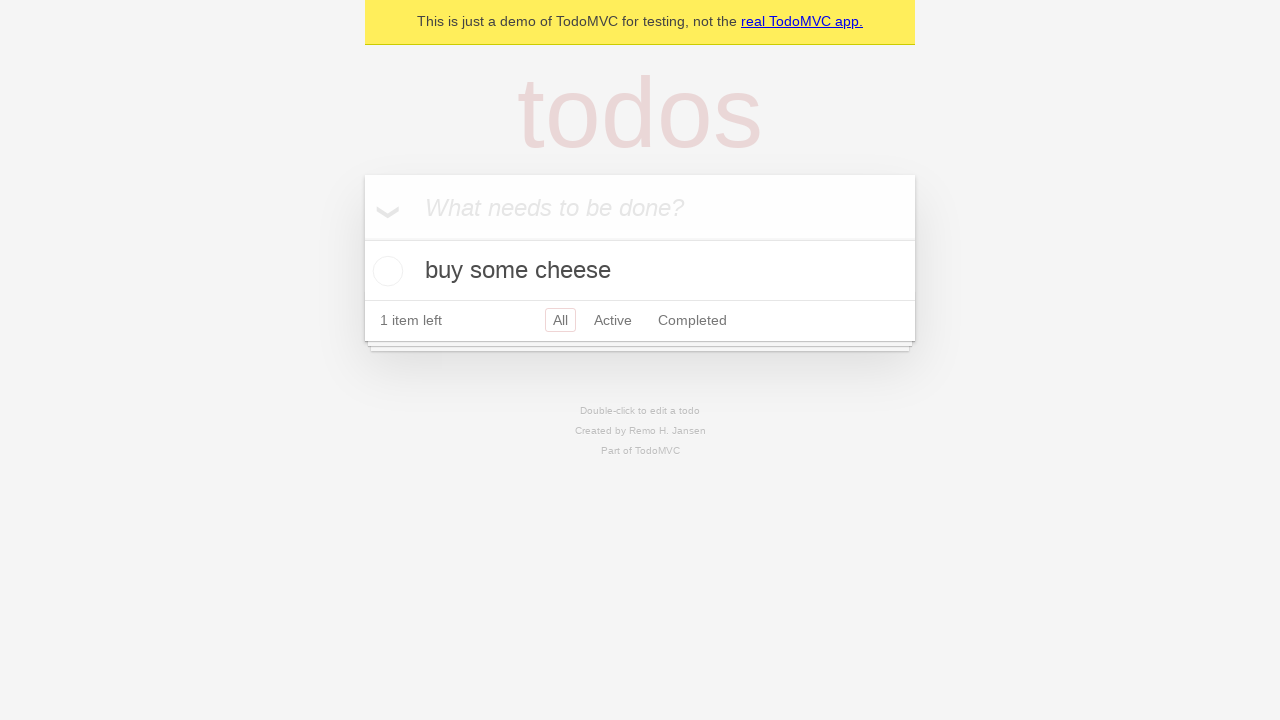

Filled new todo input with 'feed the cat' on internal:attr=[placeholder="What needs to be done?"i]
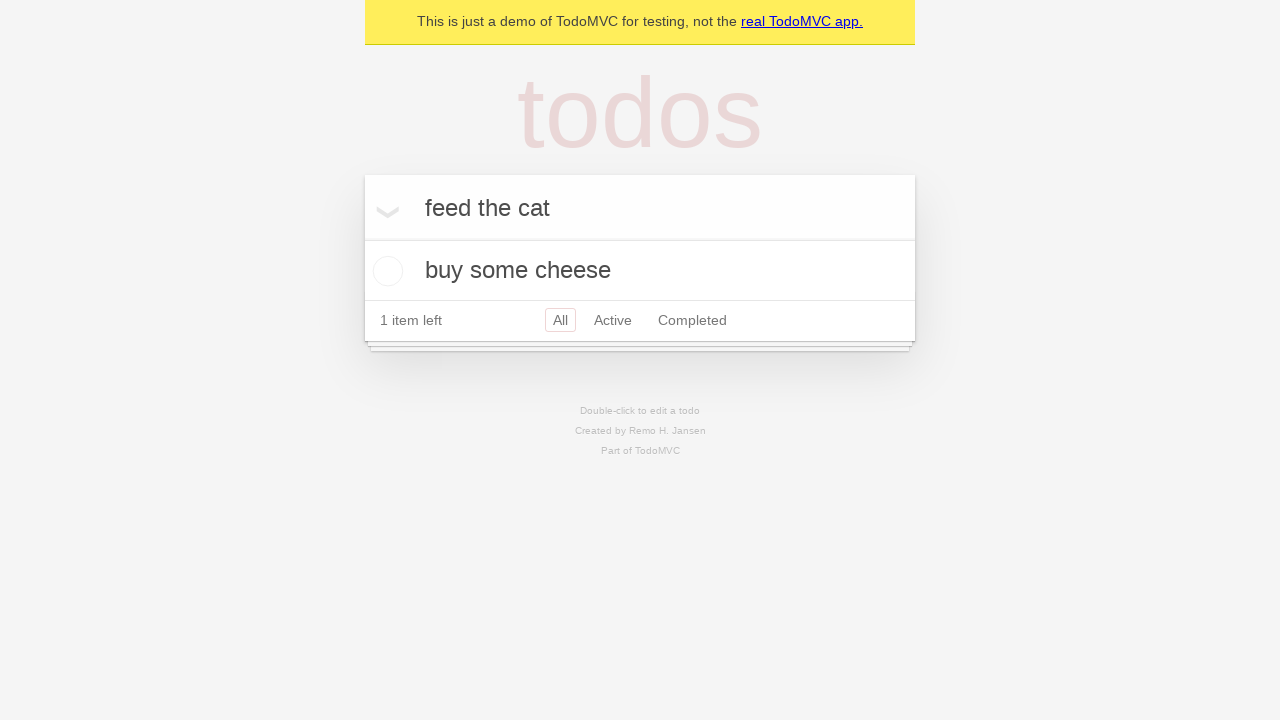

Pressed Enter to create second todo on internal:attr=[placeholder="What needs to be done?"i]
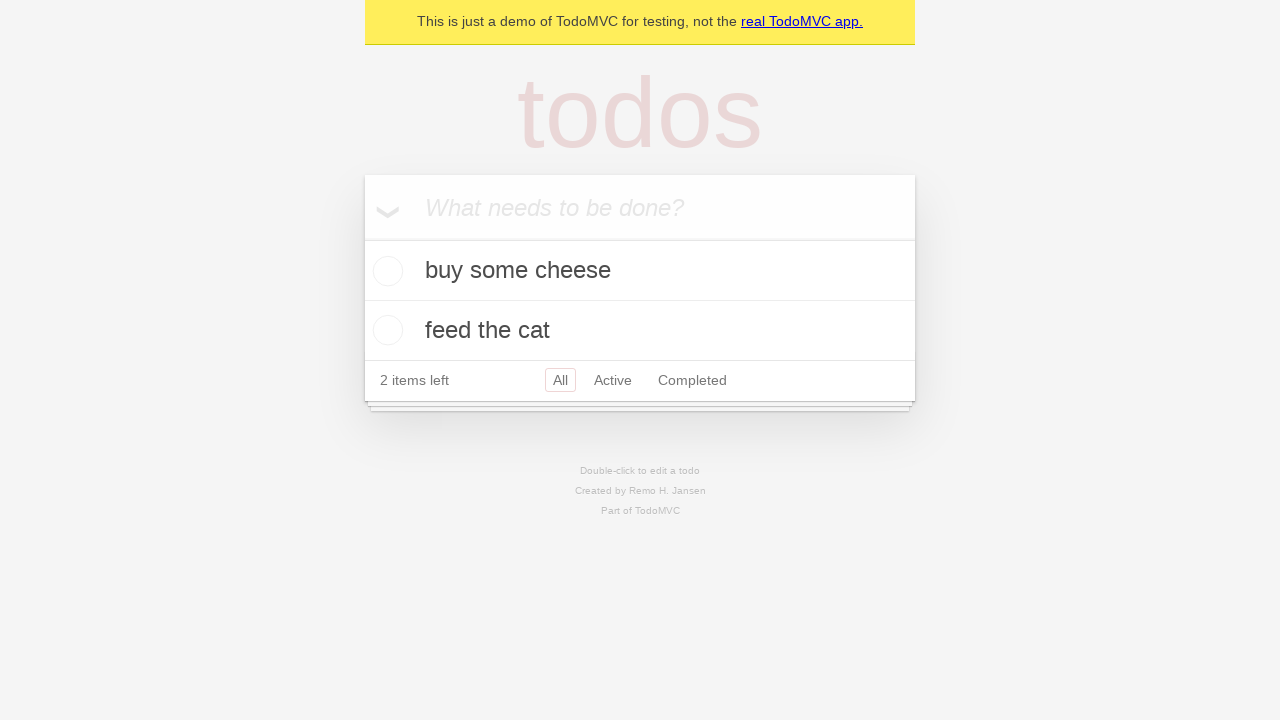

Filled new todo input with 'book a doctors appointment' on internal:attr=[placeholder="What needs to be done?"i]
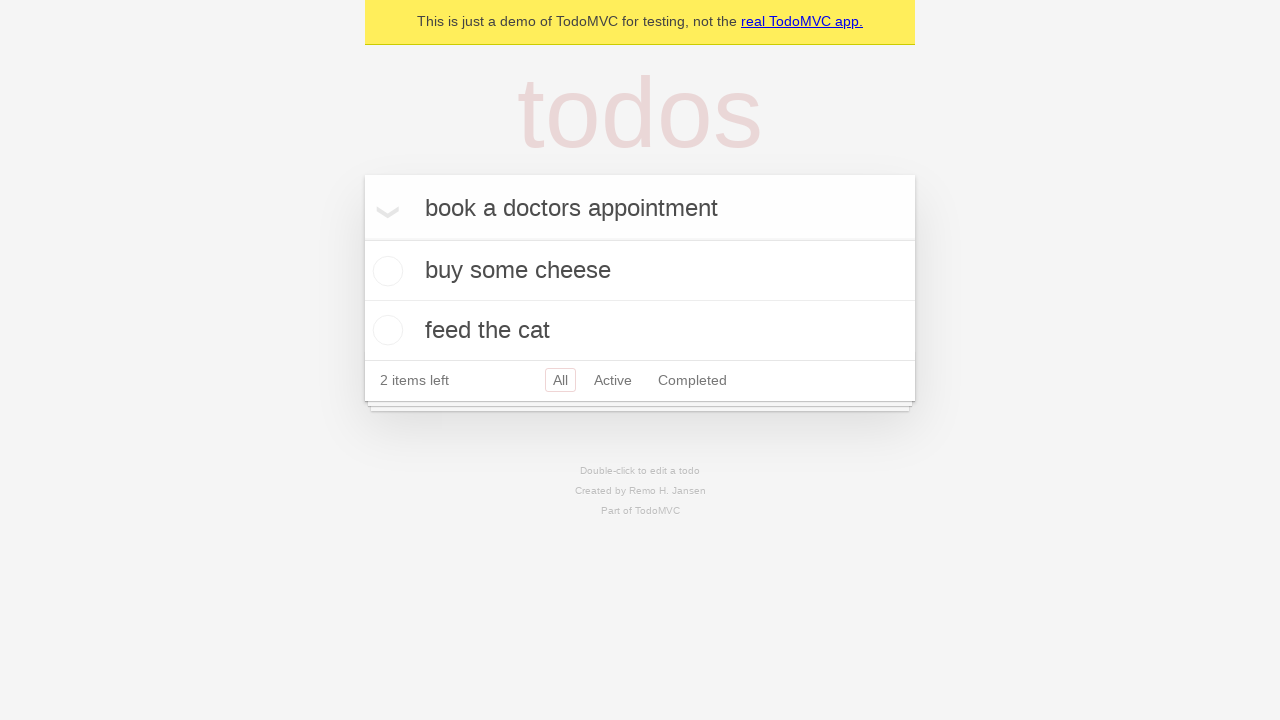

Pressed Enter to create third todo on internal:attr=[placeholder="What needs to be done?"i]
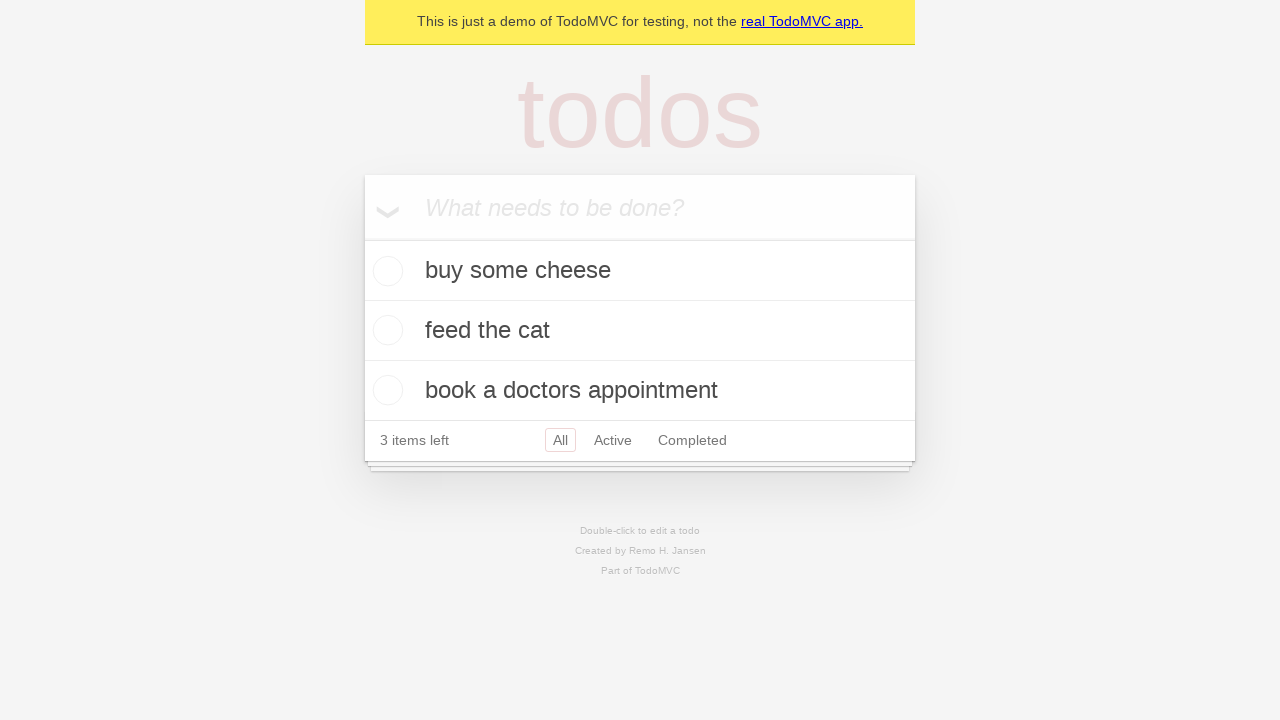

Double-clicked on second todo item to enter edit mode at (640, 331) on internal:testid=[data-testid="todo-item"s] >> nth=1
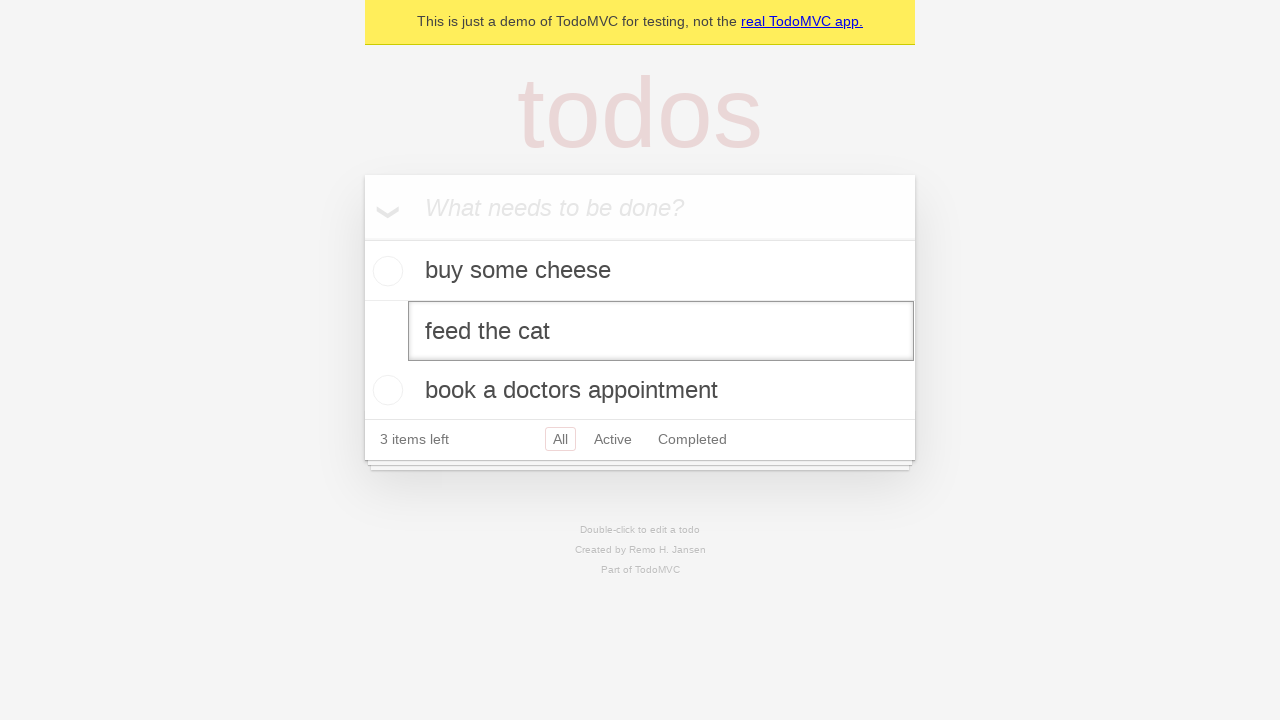

Changed todo text to 'buy some sausages' on internal:testid=[data-testid="todo-item"s] >> nth=1 >> internal:role=textbox[nam
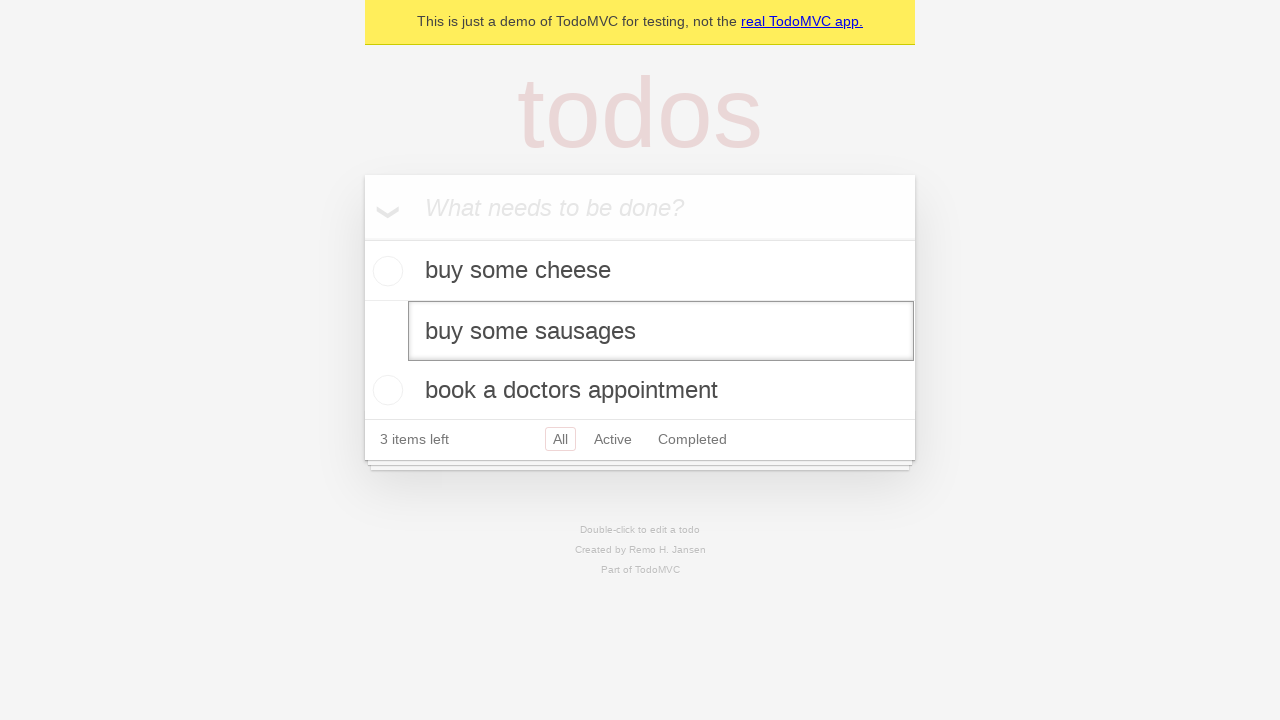

Pressed Escape to cancel edits on internal:testid=[data-testid="todo-item"s] >> nth=1 >> internal:role=textbox[nam
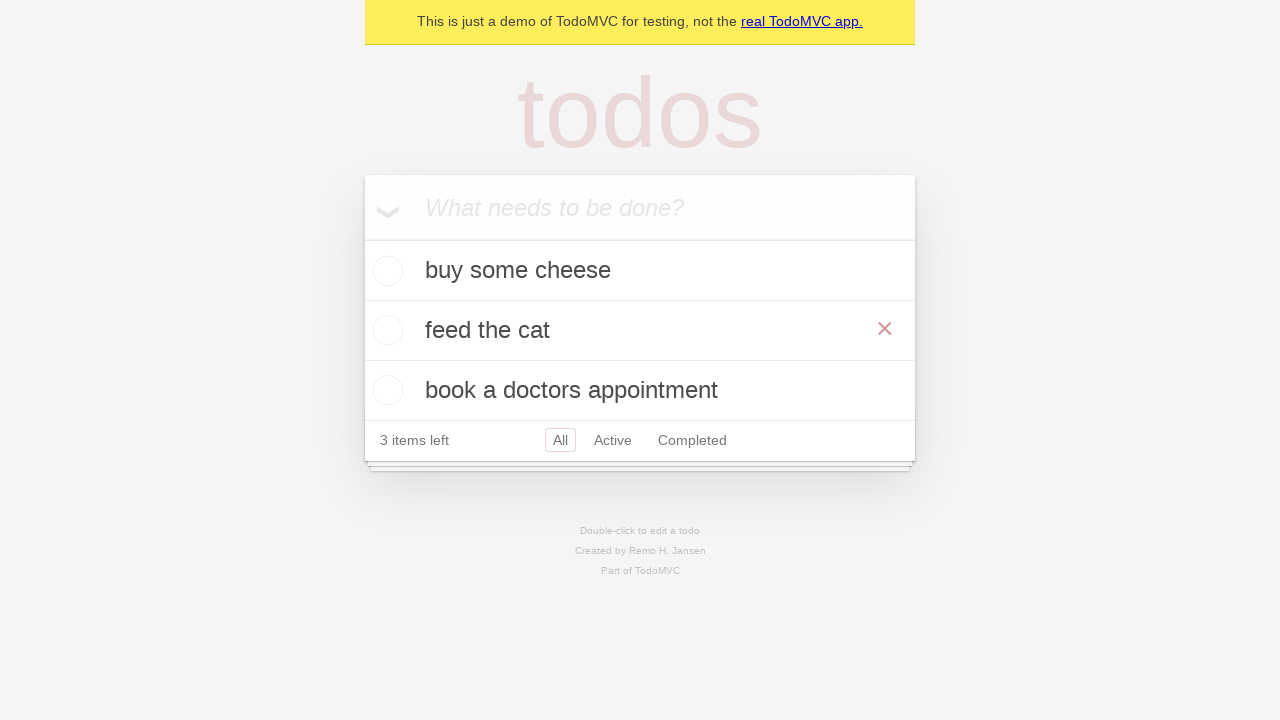

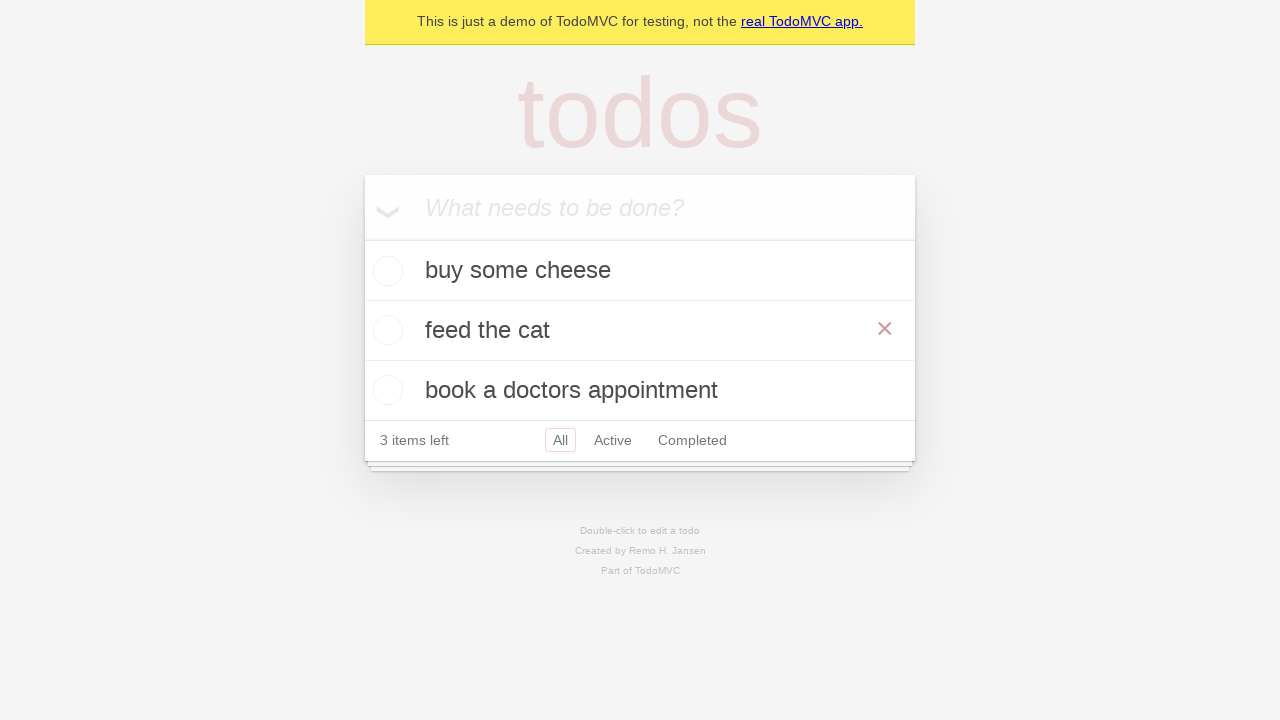